Tests that a button with id "visibleAfter" becomes visible after a delay on the dynamic properties page

Starting URL: https://demoqa.com/dynamic-properties

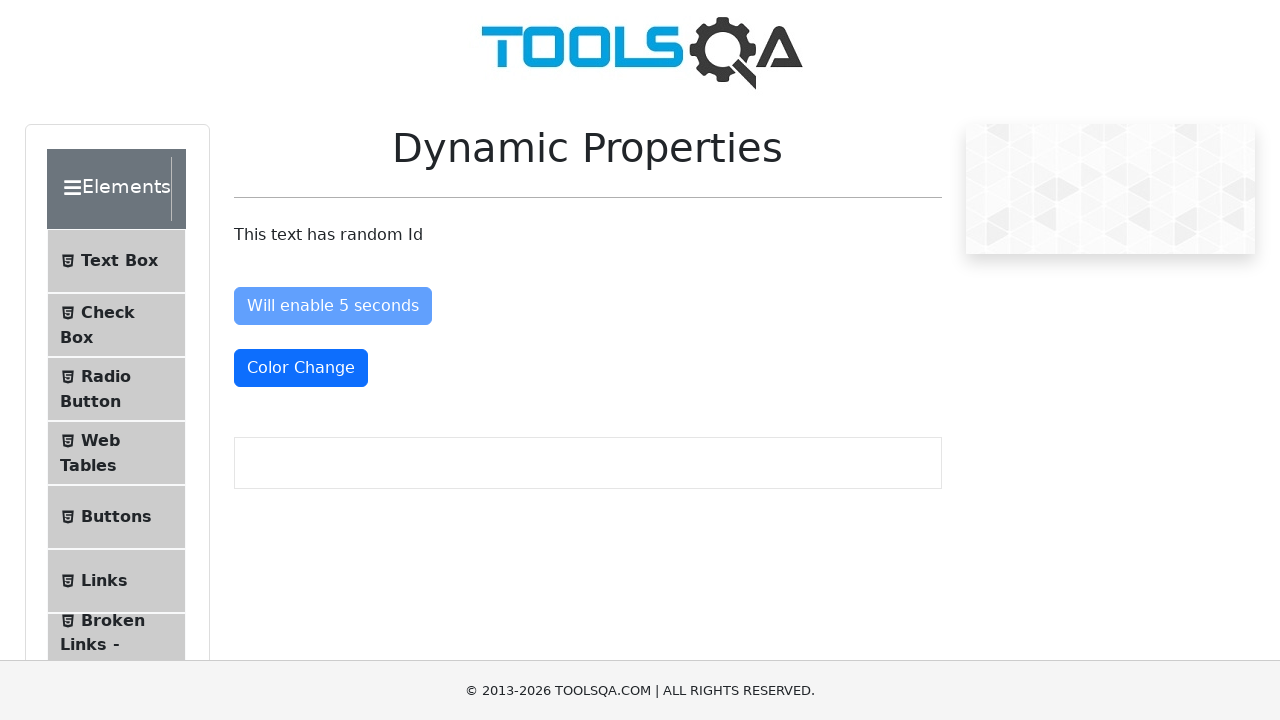

Waited for button with id 'visibleAfter' to become visible (30s timeout)
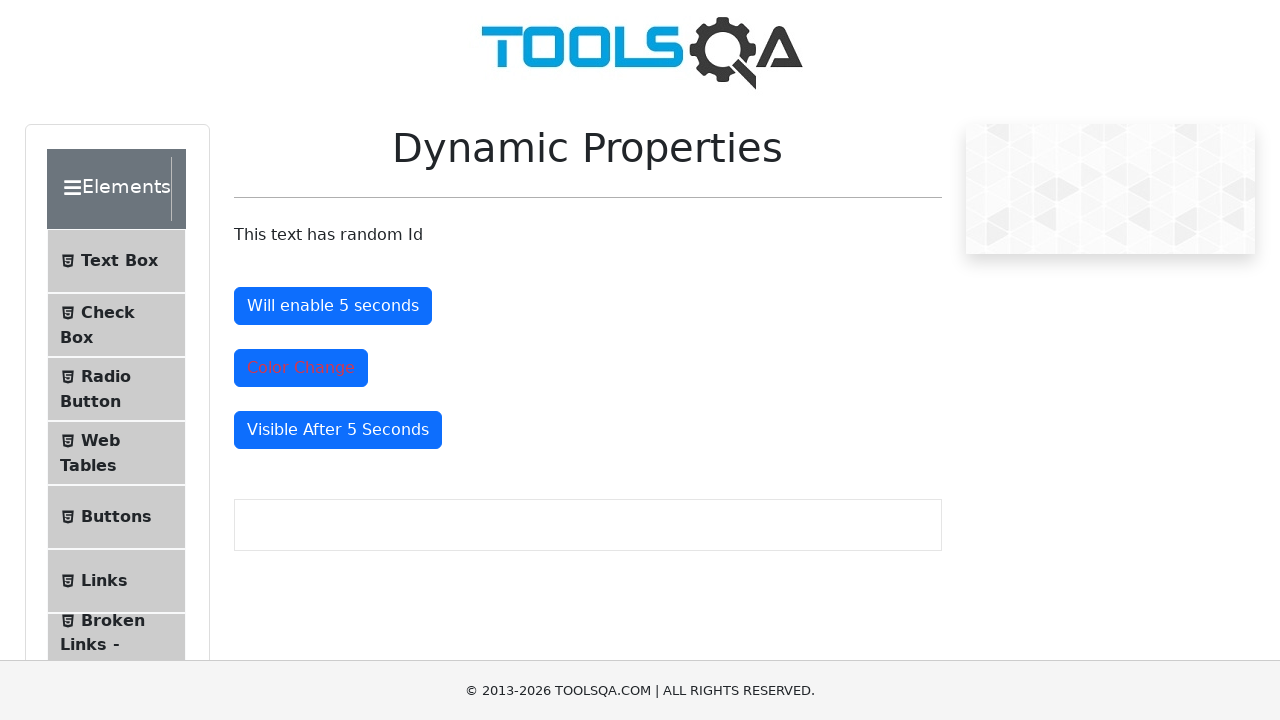

Asserted that button with id 'visibleAfter' is visible
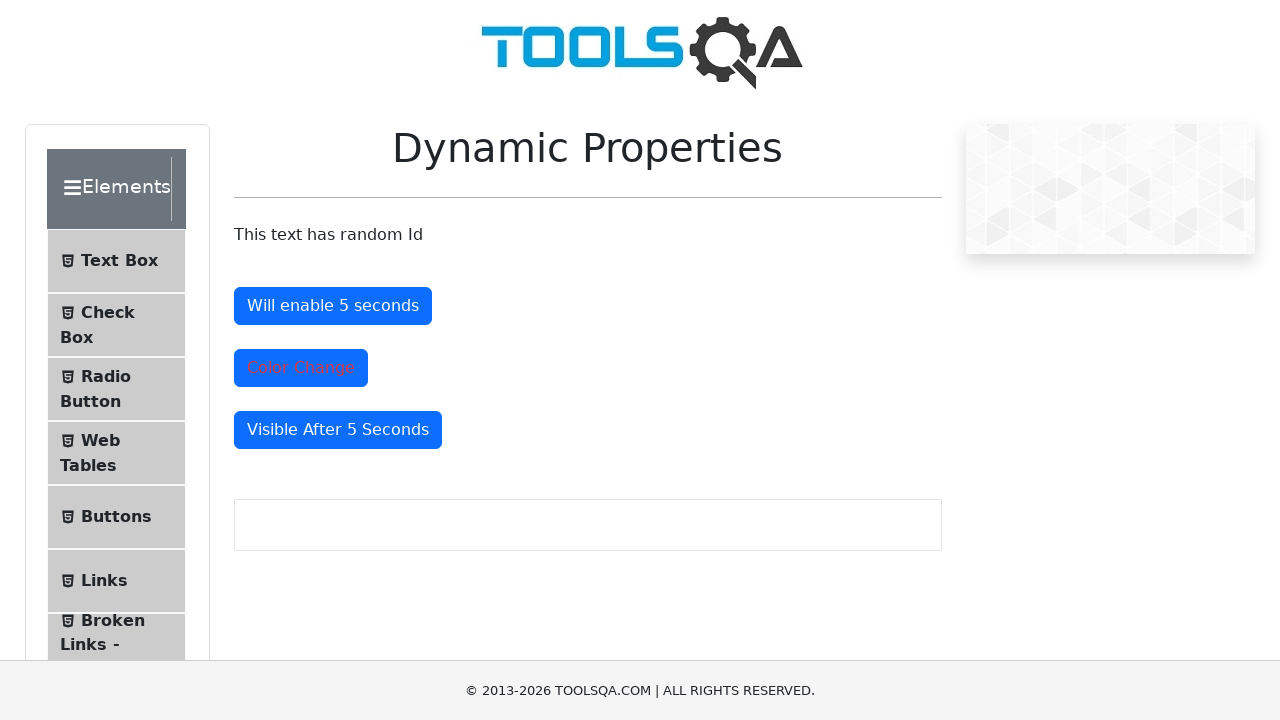

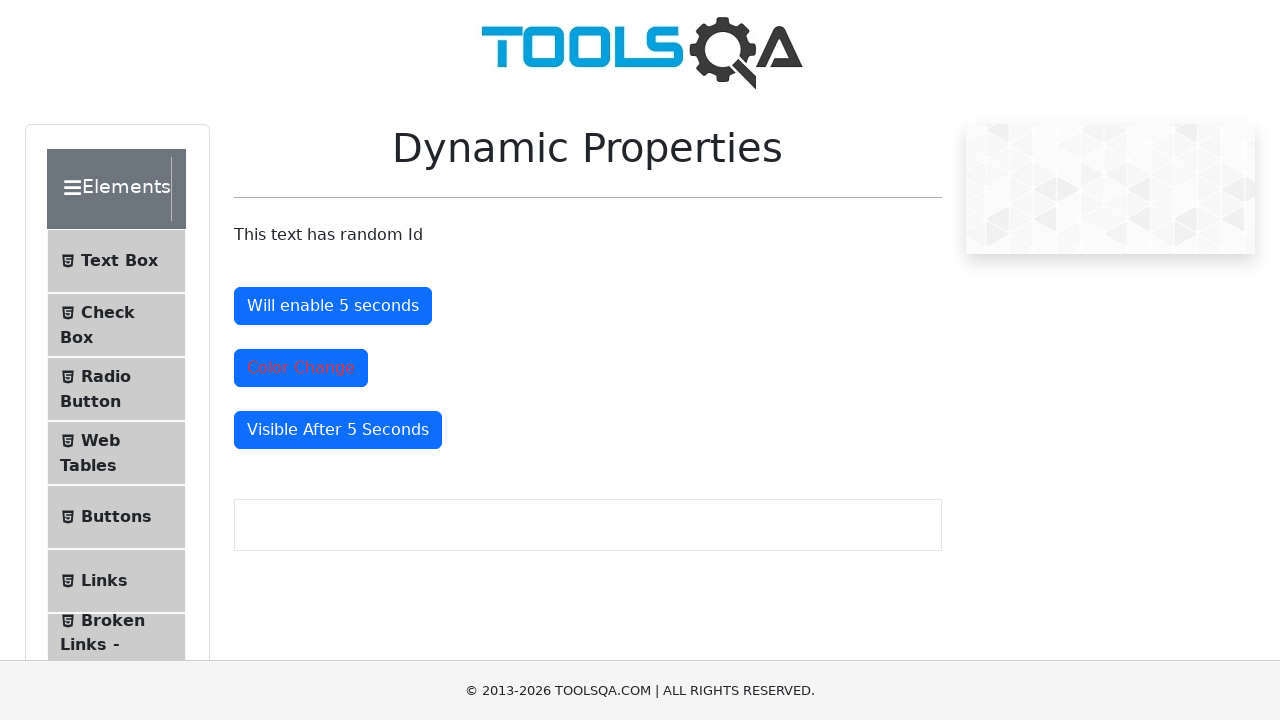